Searches for a Belgian company by enterprise number on the Belgian Crossroads Bank for Enterprises (BCE) public search portal and waits for the results table to load

Starting URL: https://kbopub.economie.fgov.be/kbopub/zoeknummerform.html?lang=fr

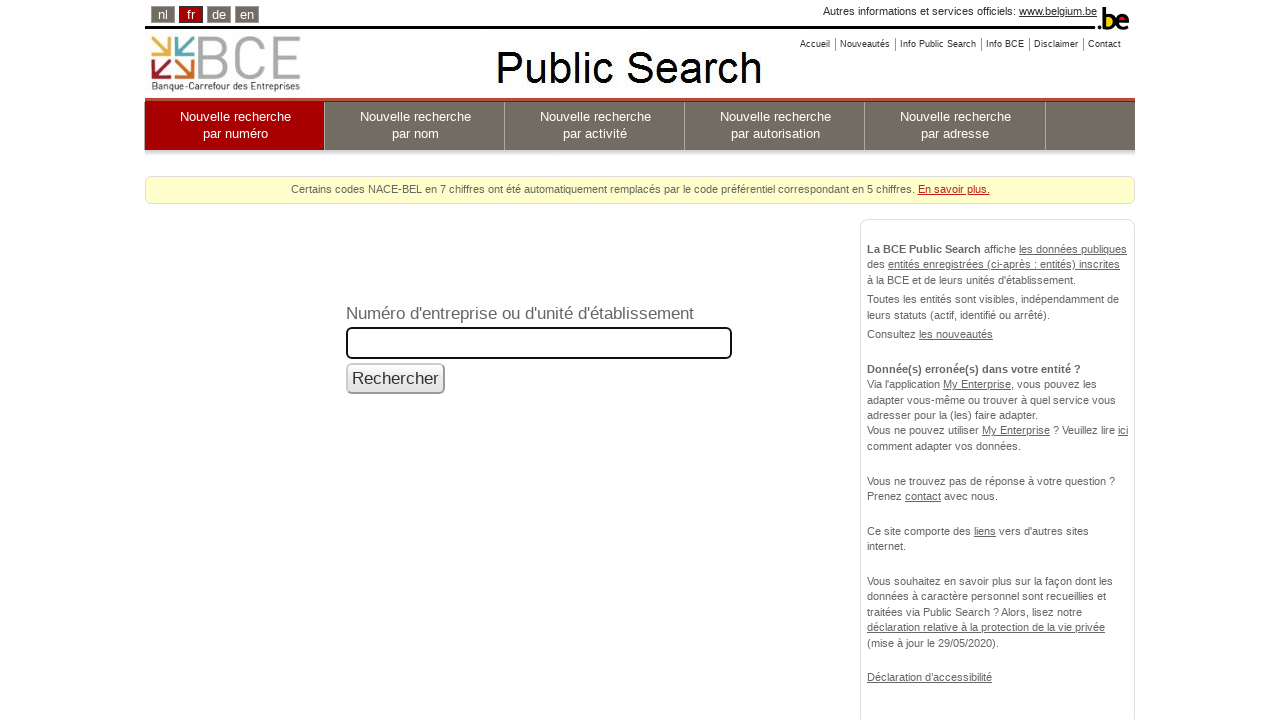

Filled enterprise number field with '0454784696' on #nummer
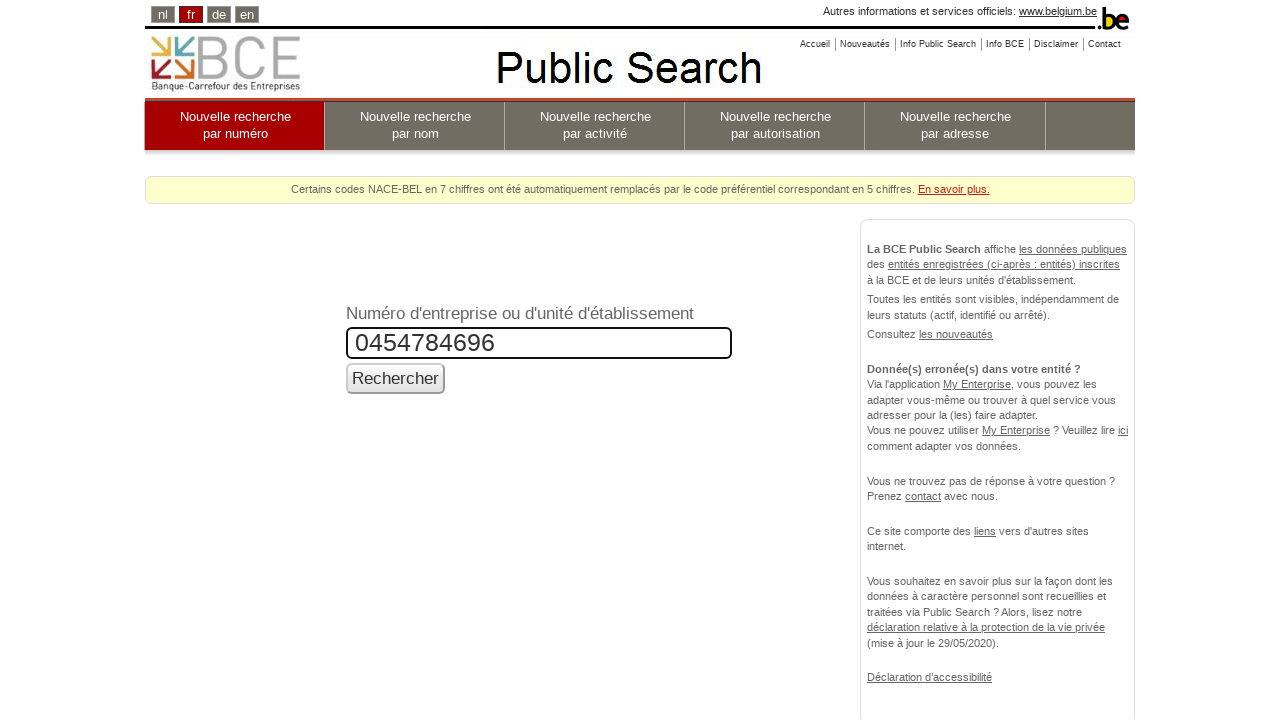

Clicked search button to search for enterprise at (396, 379) on #actionLu
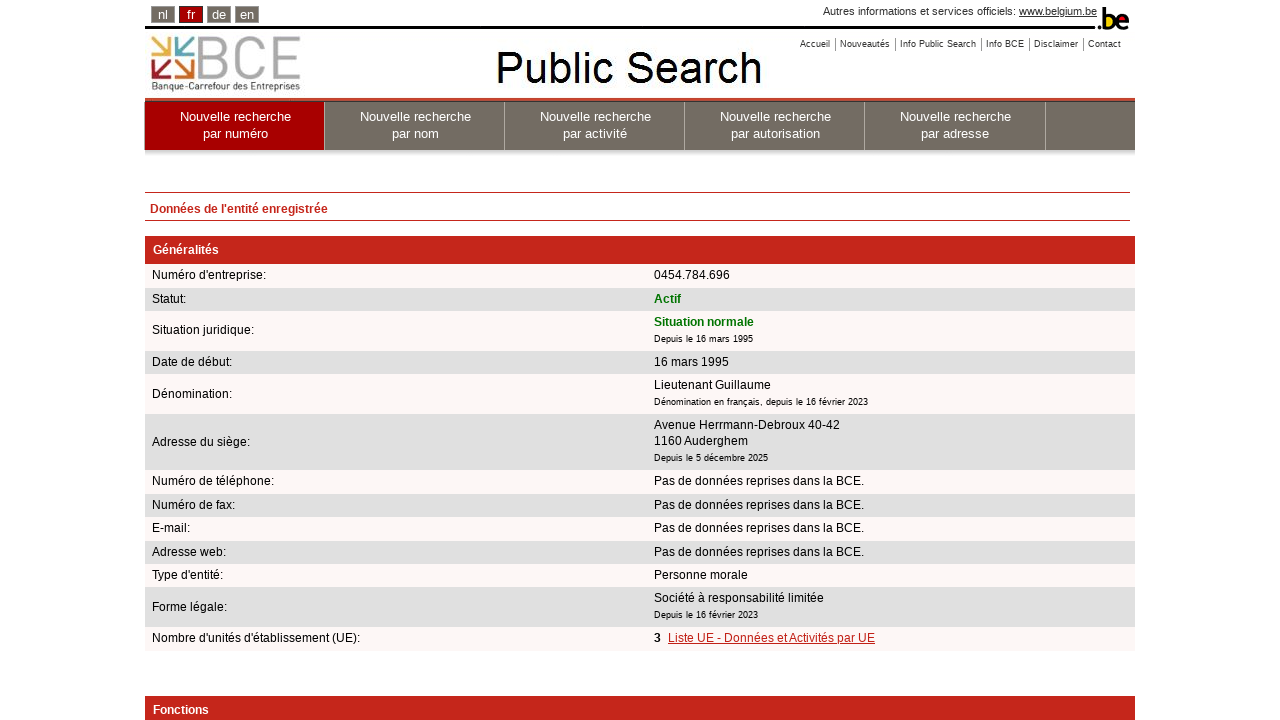

Results table loaded successfully
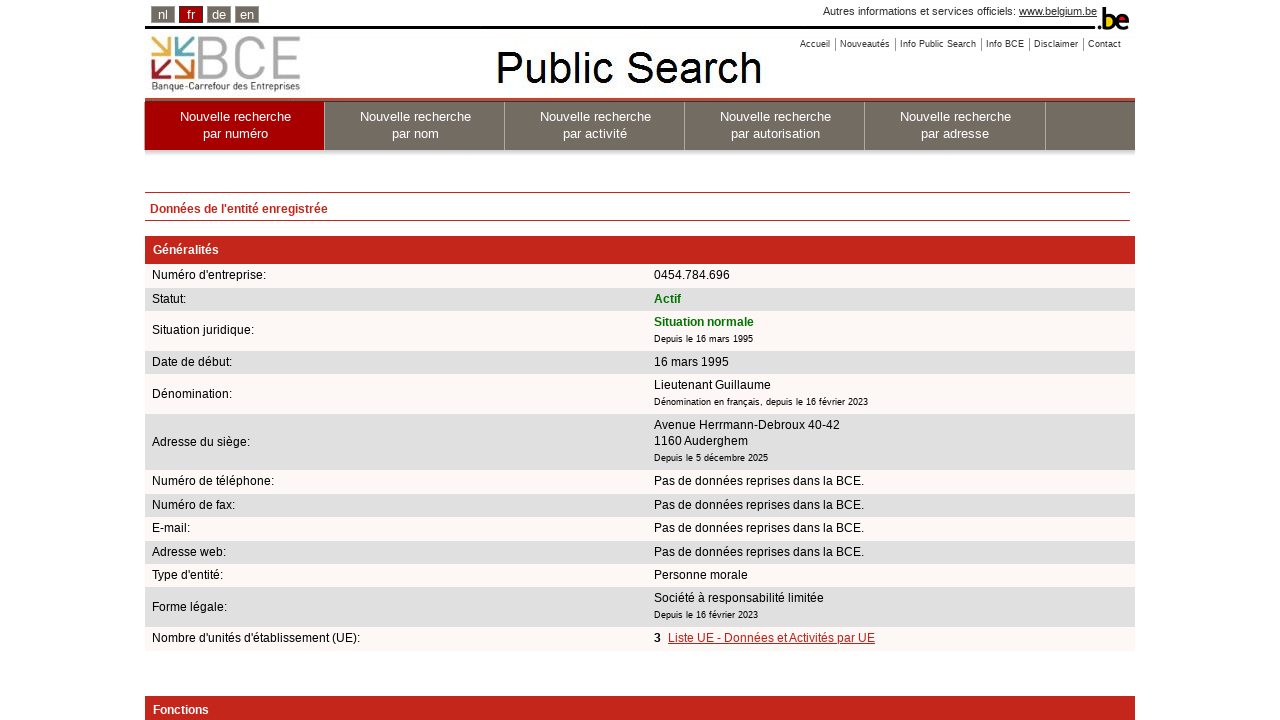

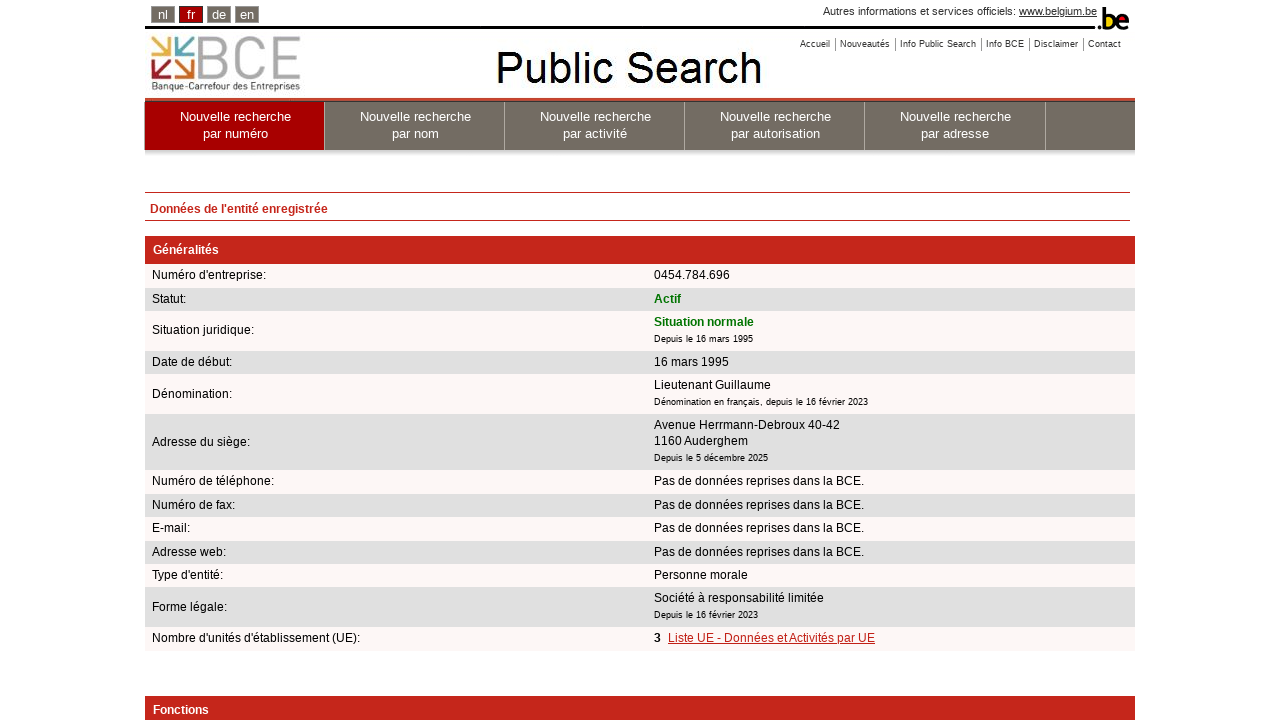